Tests clicking a button and waiting for a paragraph element to appear on the page, demonstrating wait behavior.

Starting URL: https://testeroprogramowania.github.io/selenium/wait2.html

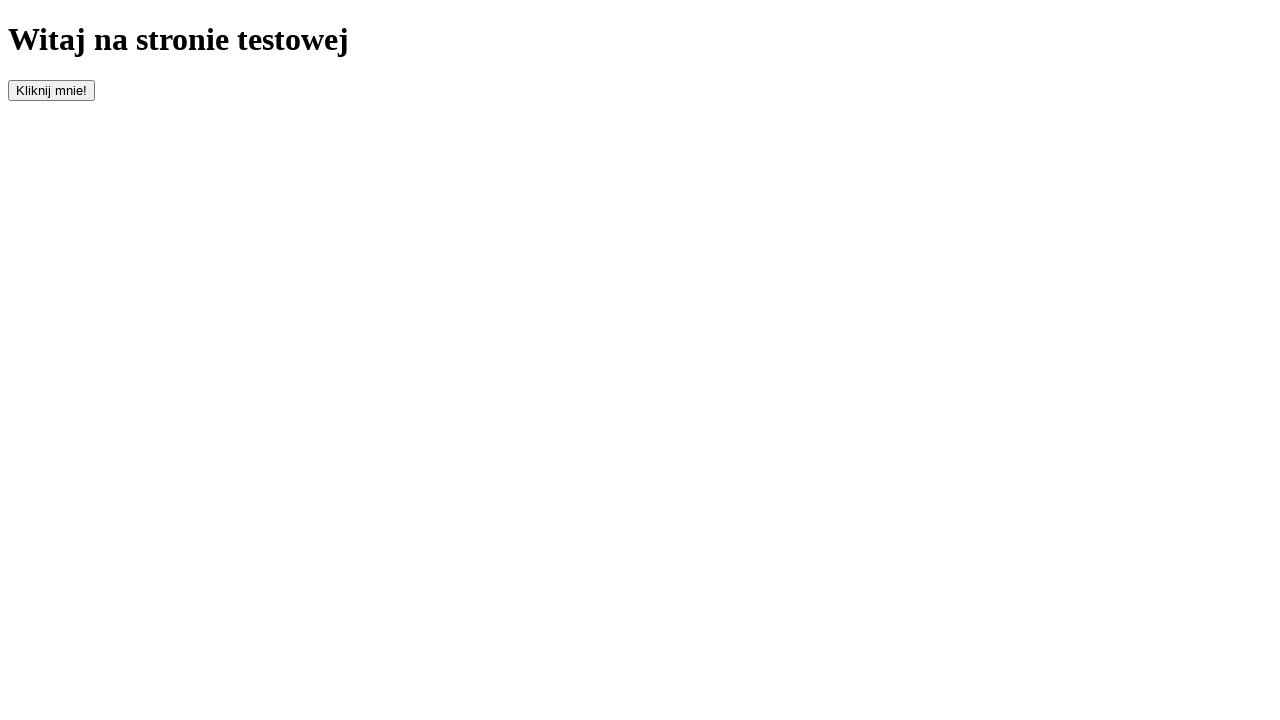

Clicked the button with id 'clickOnMe' to trigger element appearance at (52, 90) on #clickOnMe
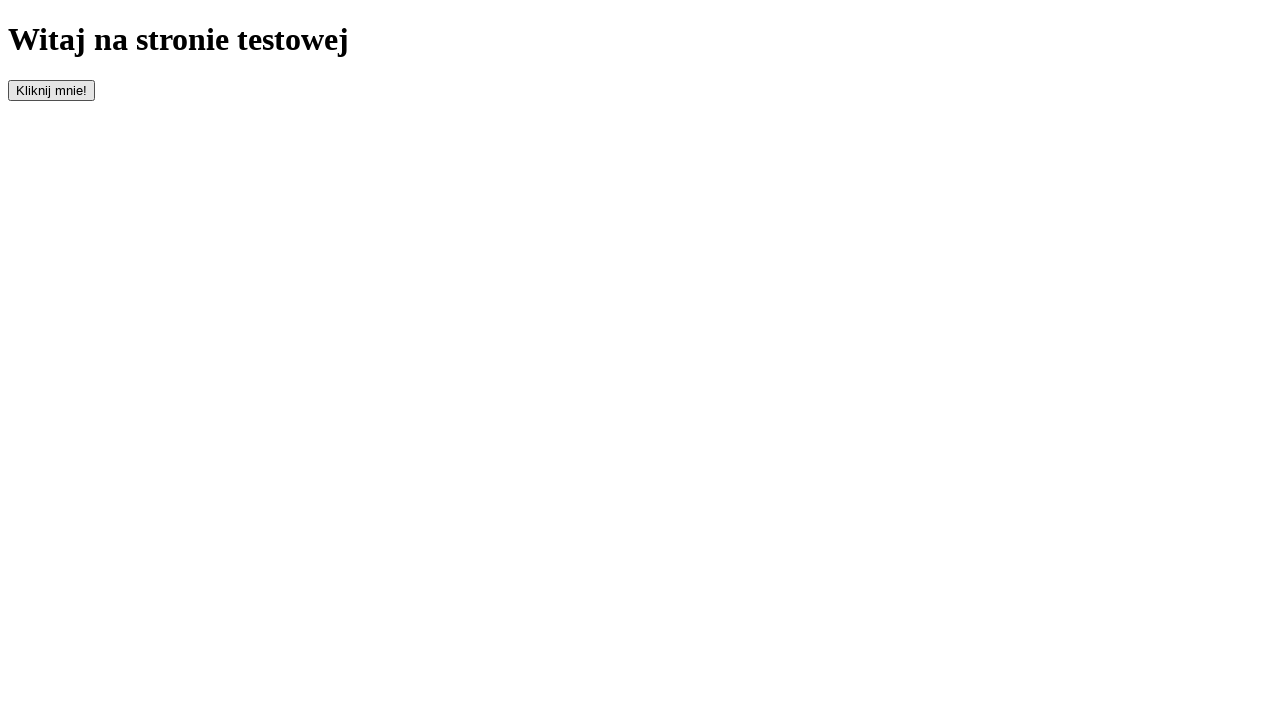

Waited for paragraph element to appear on the page
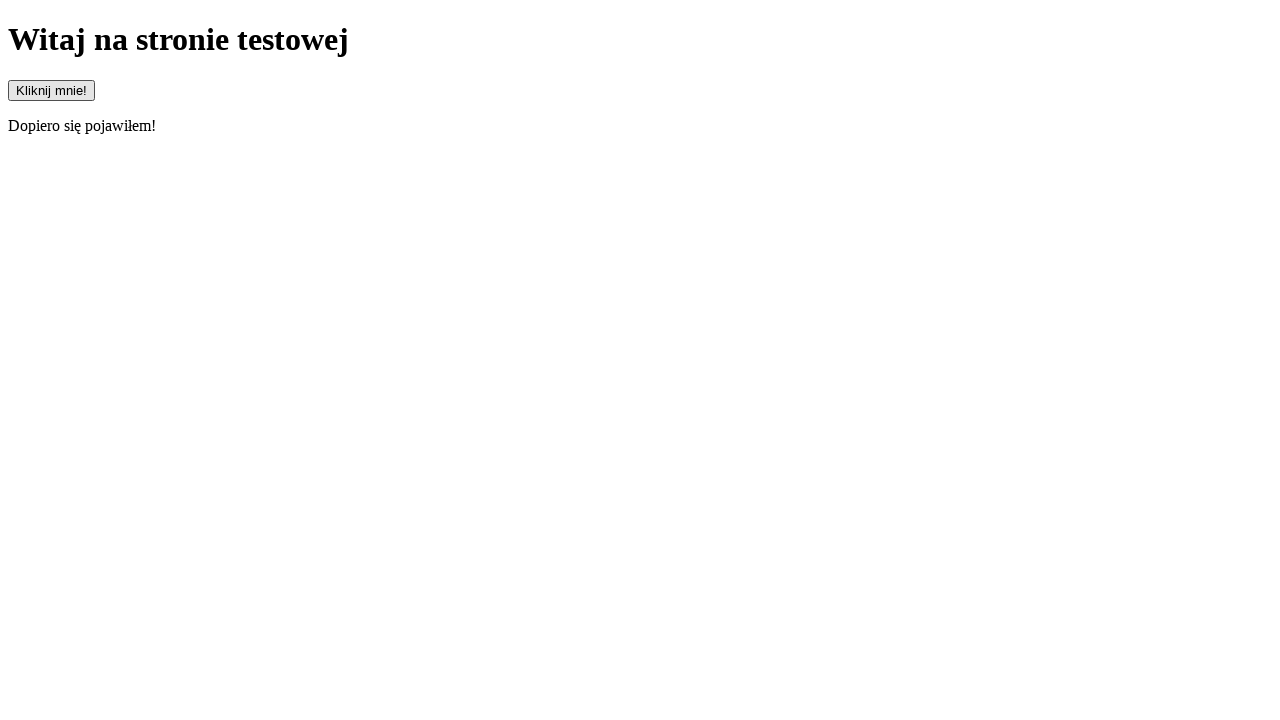

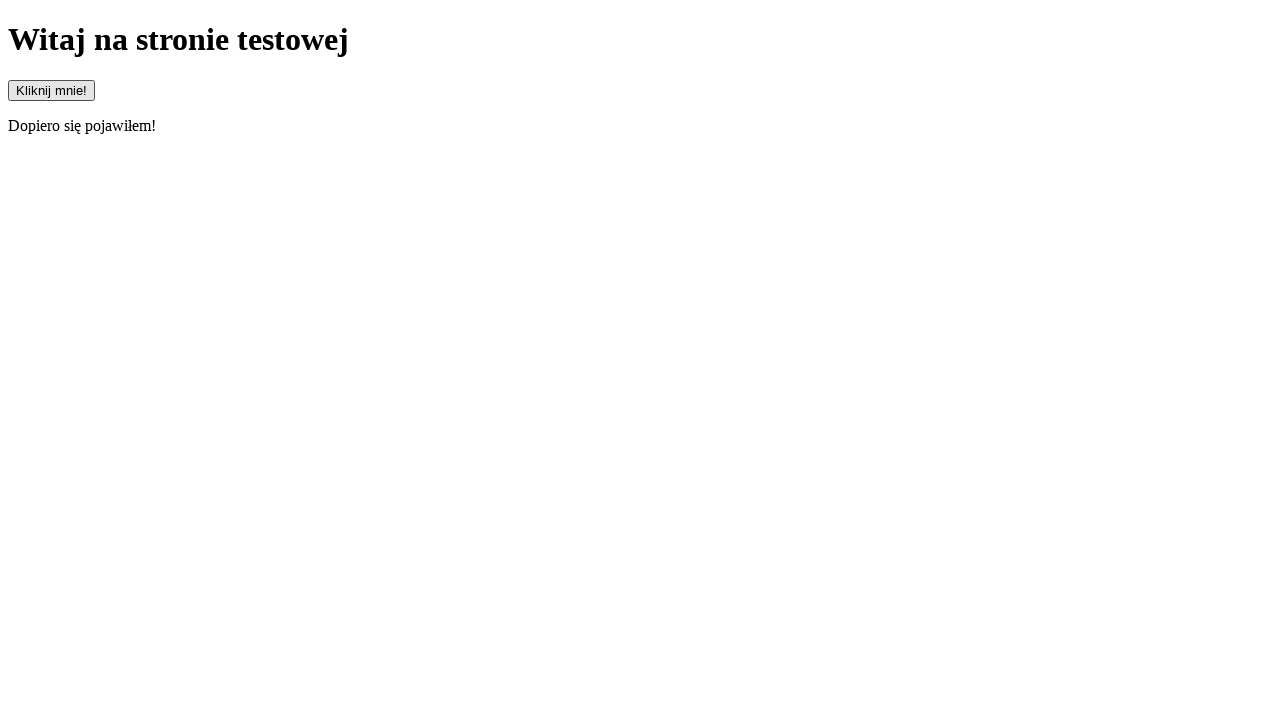